Tests file download functionality by navigating to a download page and clicking on the first available download link.

Starting URL: https://the-internet.herokuapp.com/download

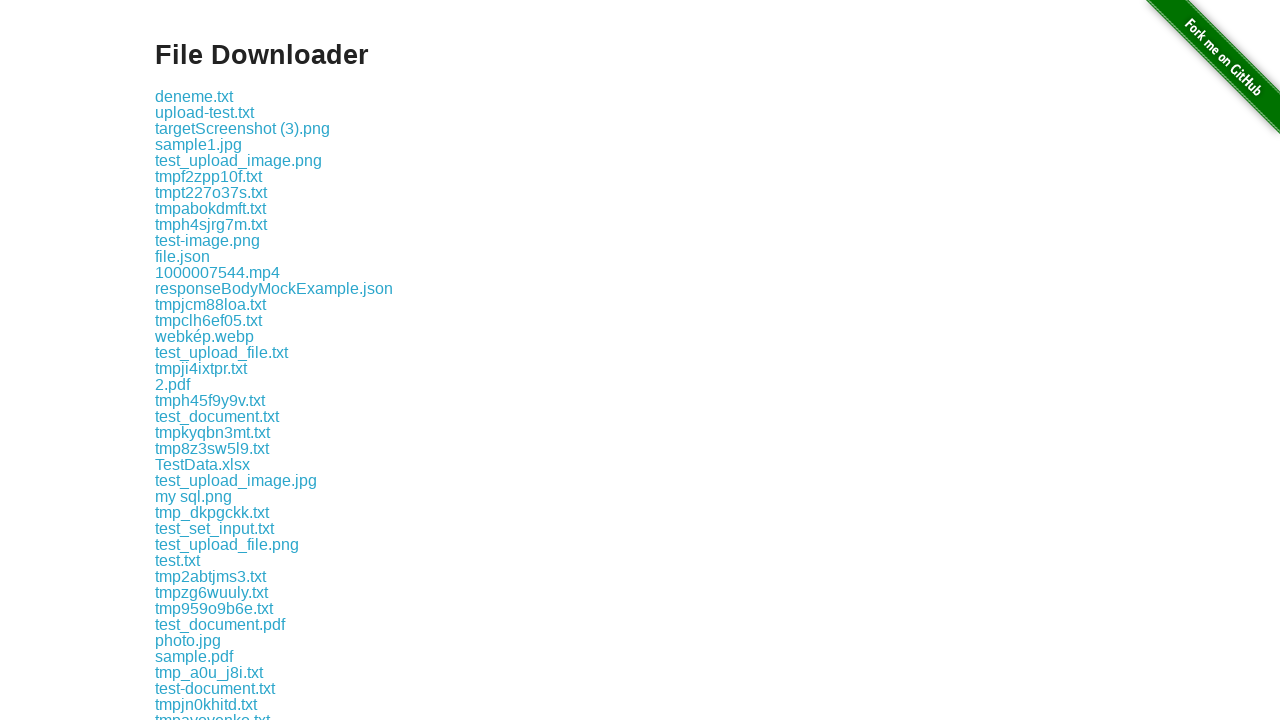

Located the first download link on the page
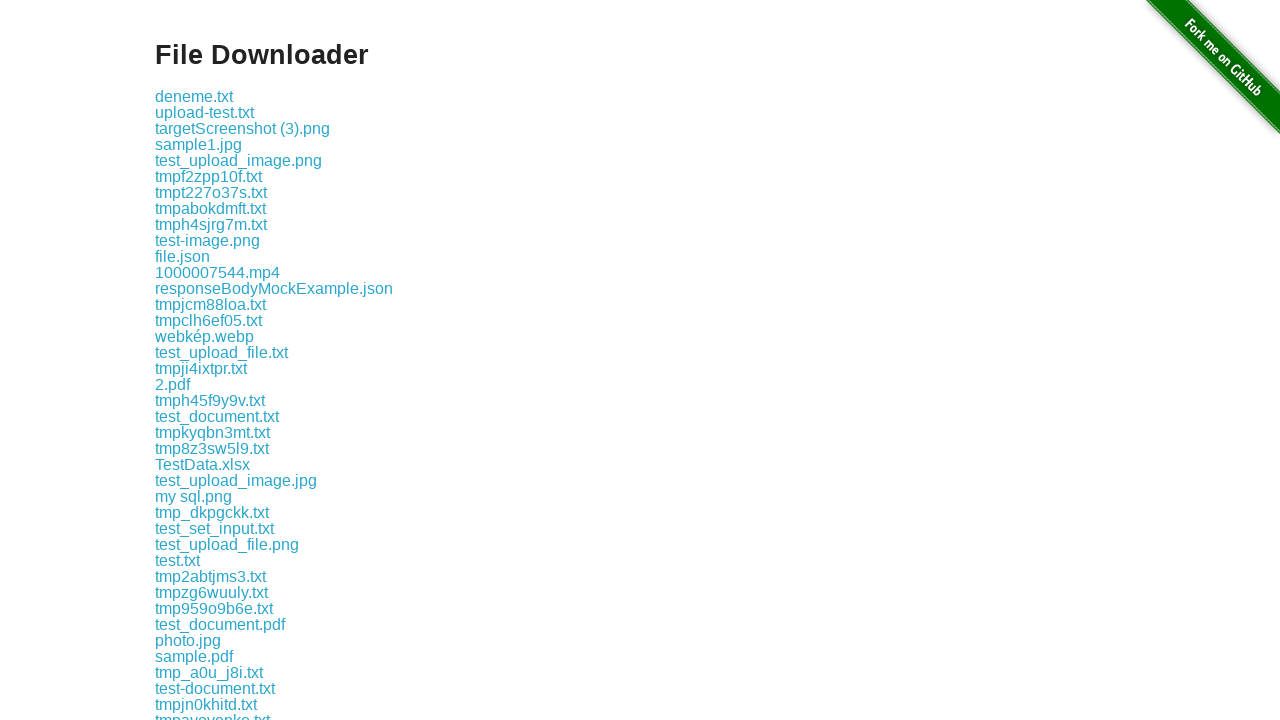

Clicked the first download link to initiate file download at (194, 96) on div.example > a >> nth=0
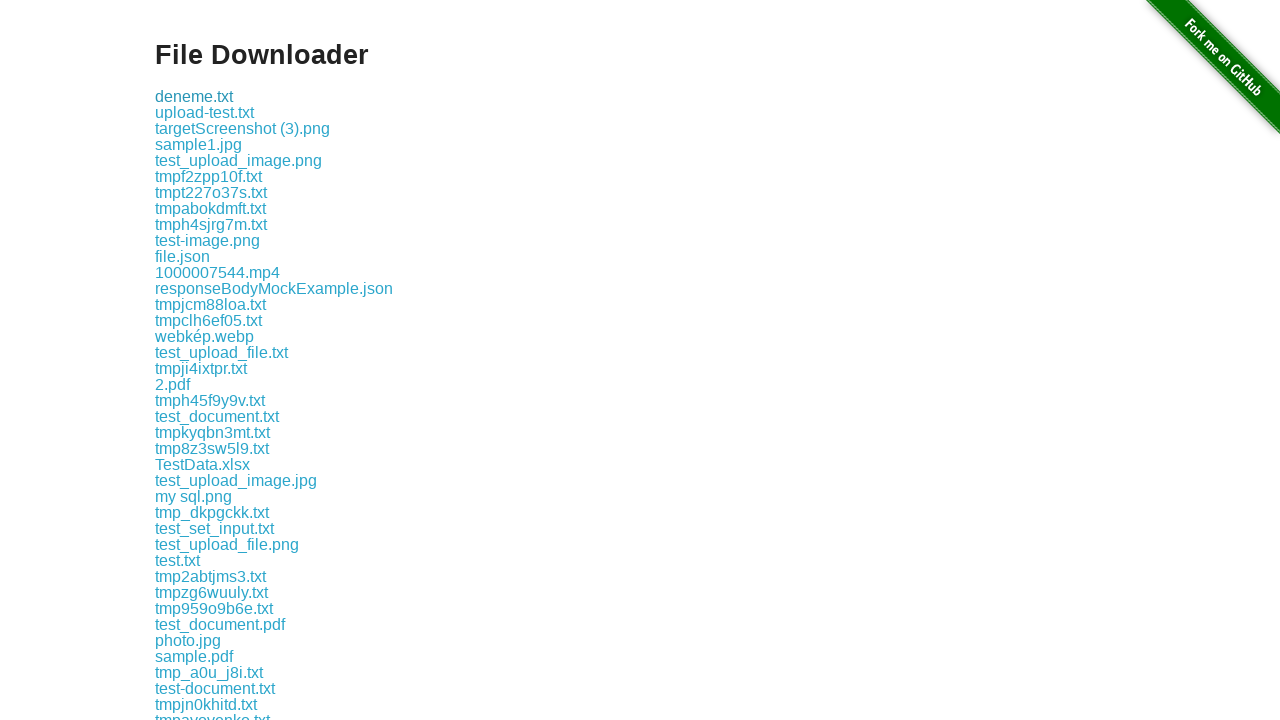

Waited 2 seconds for download to start
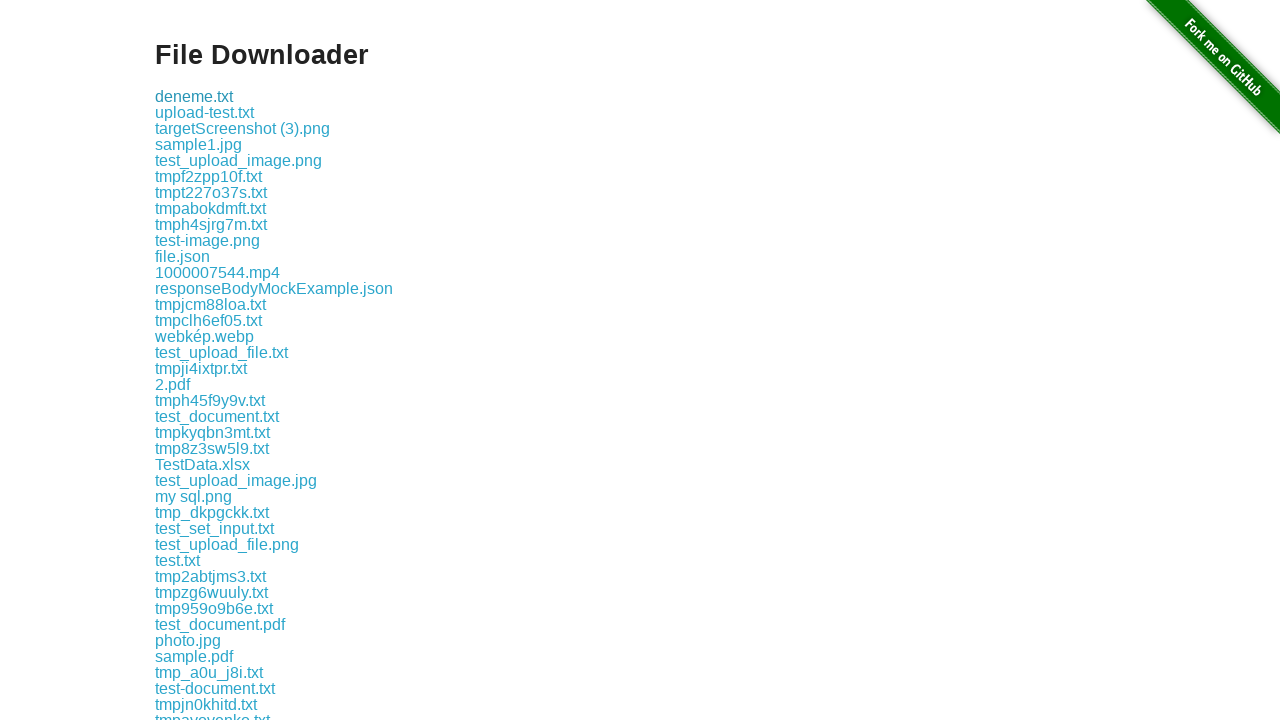

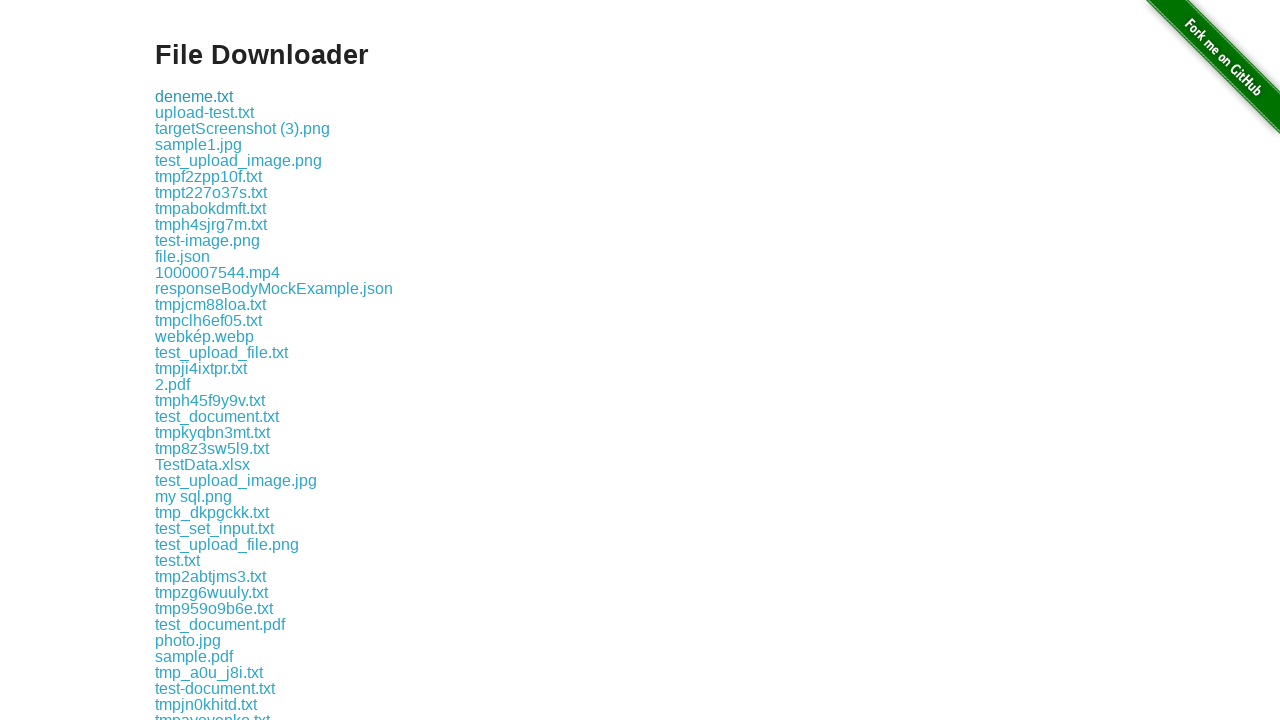